Tests successful login using class name selector for submit button and then logs out

Starting URL: http://saucedemo.com

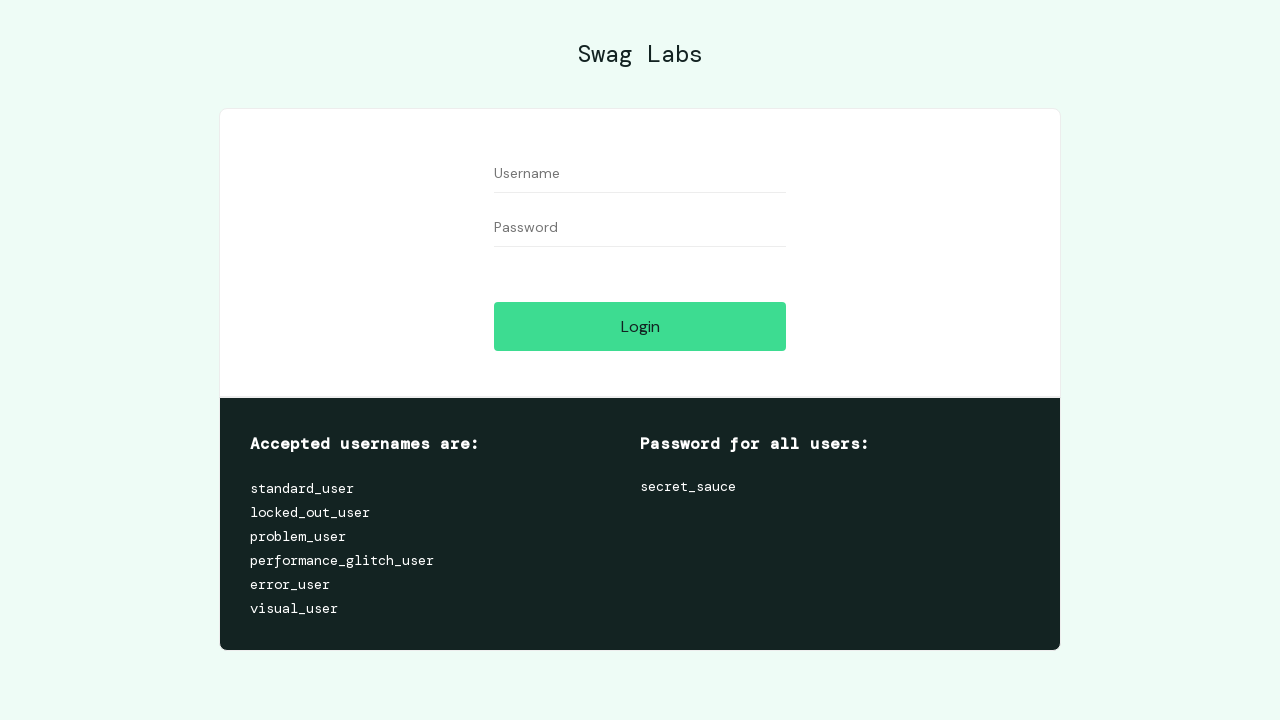

Filled username field with 'standard_user' on #user-name
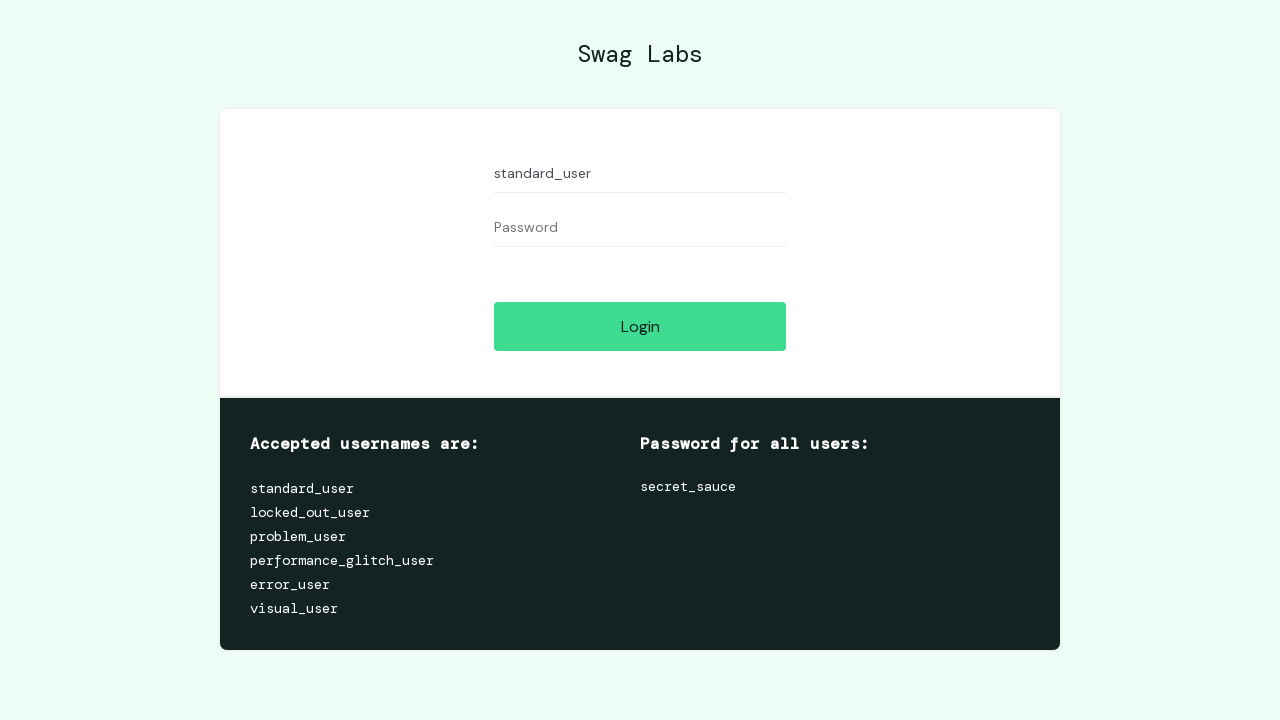

Filled password field with 'secret_sauce' on #password
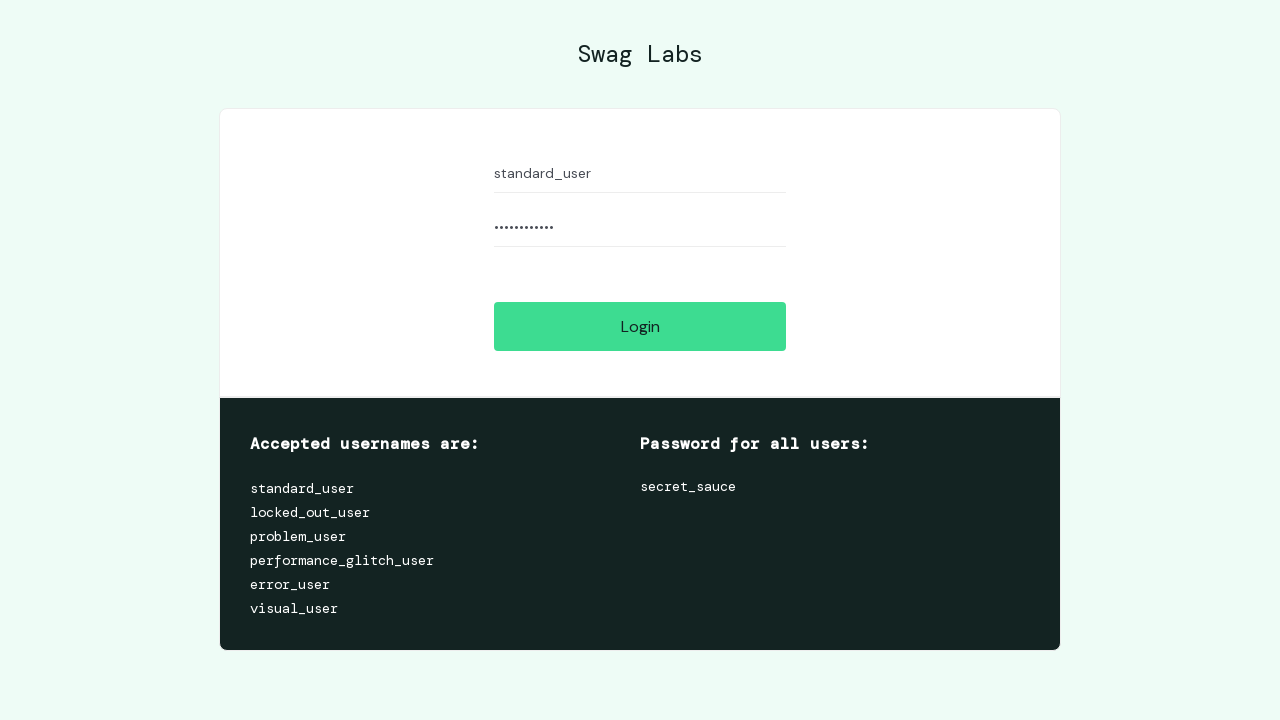

Clicked submit button using class name selector at (640, 326) on .submit-button
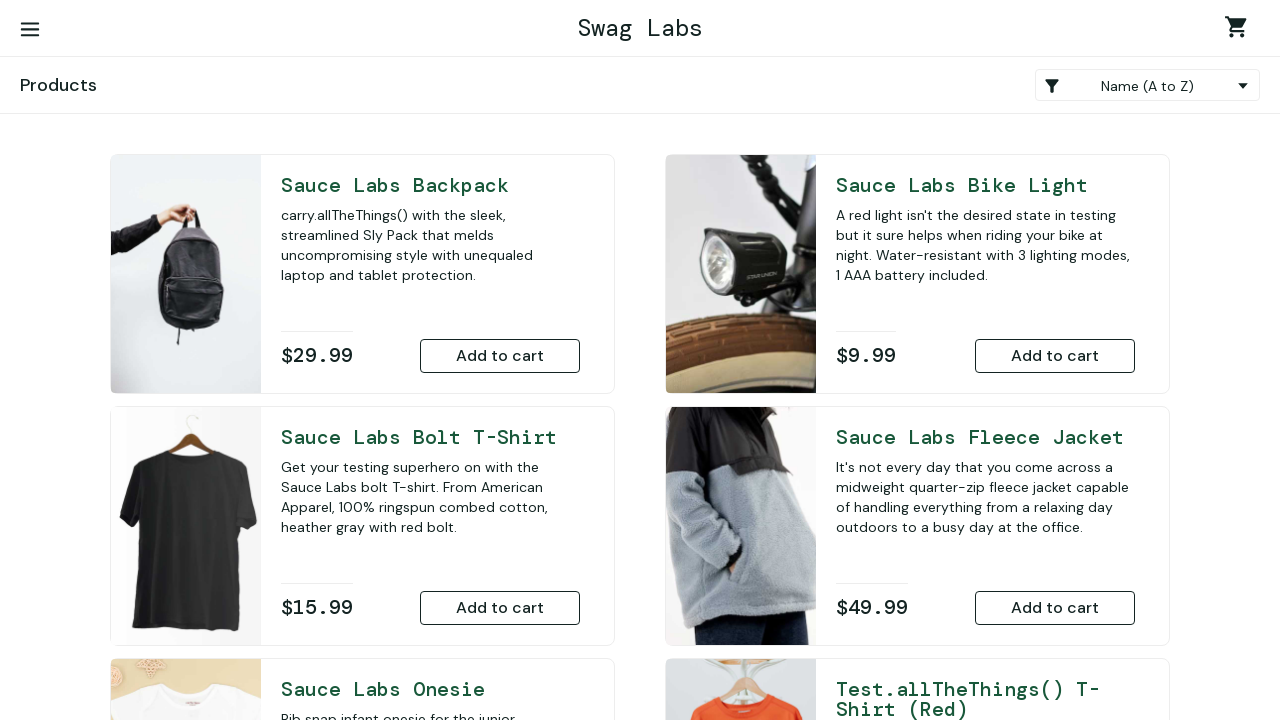

Products page title loaded, login successful
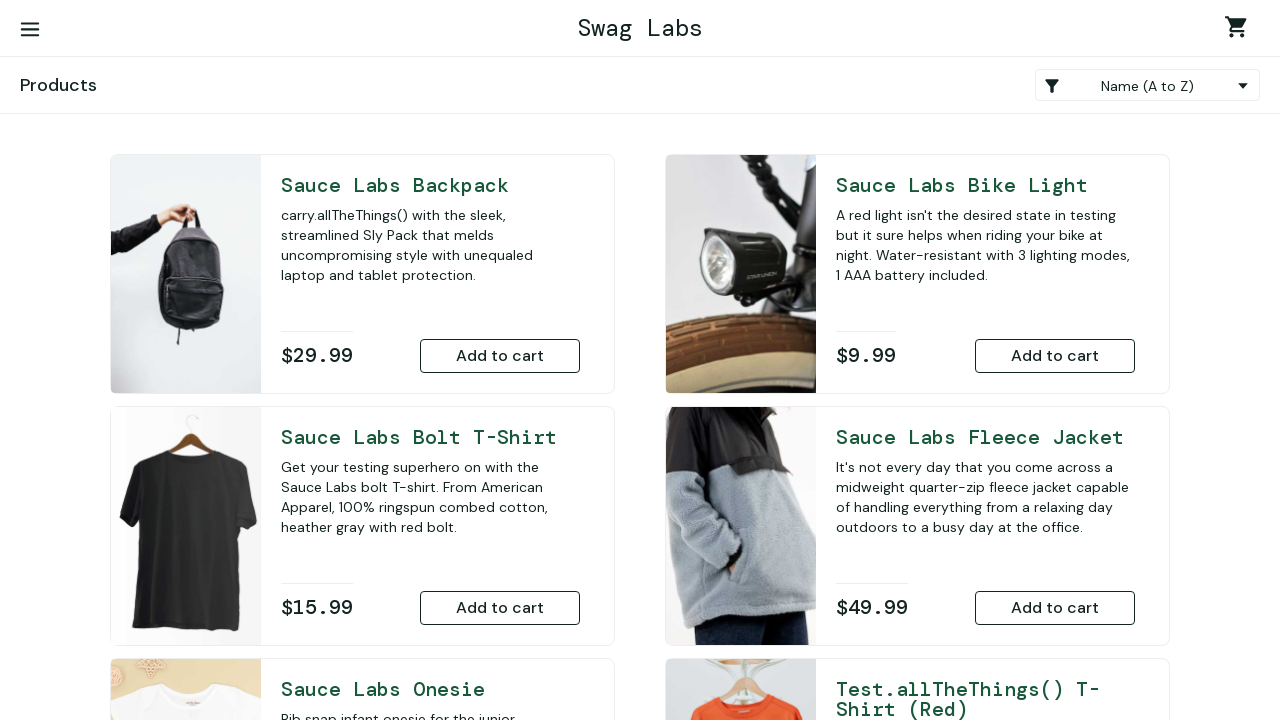

Clicked burger menu button to open navigation at (30, 30) on #react-burger-menu-btn
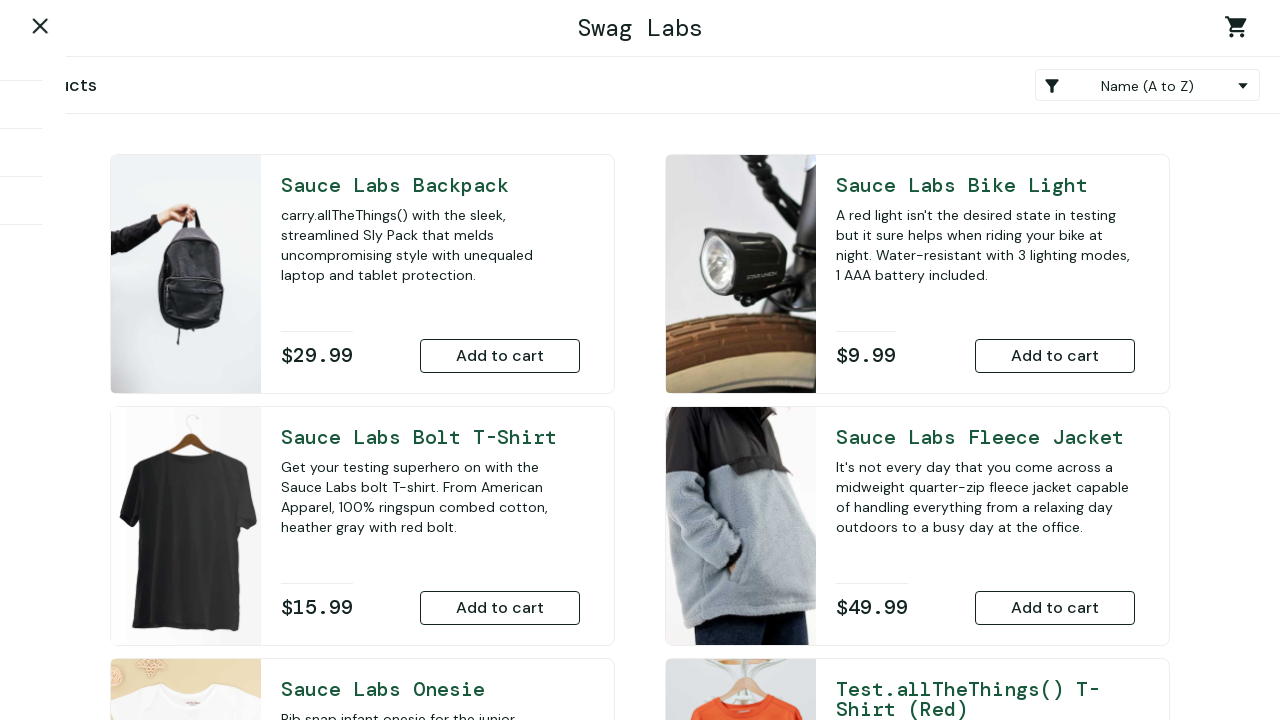

Logout link became visible in menu
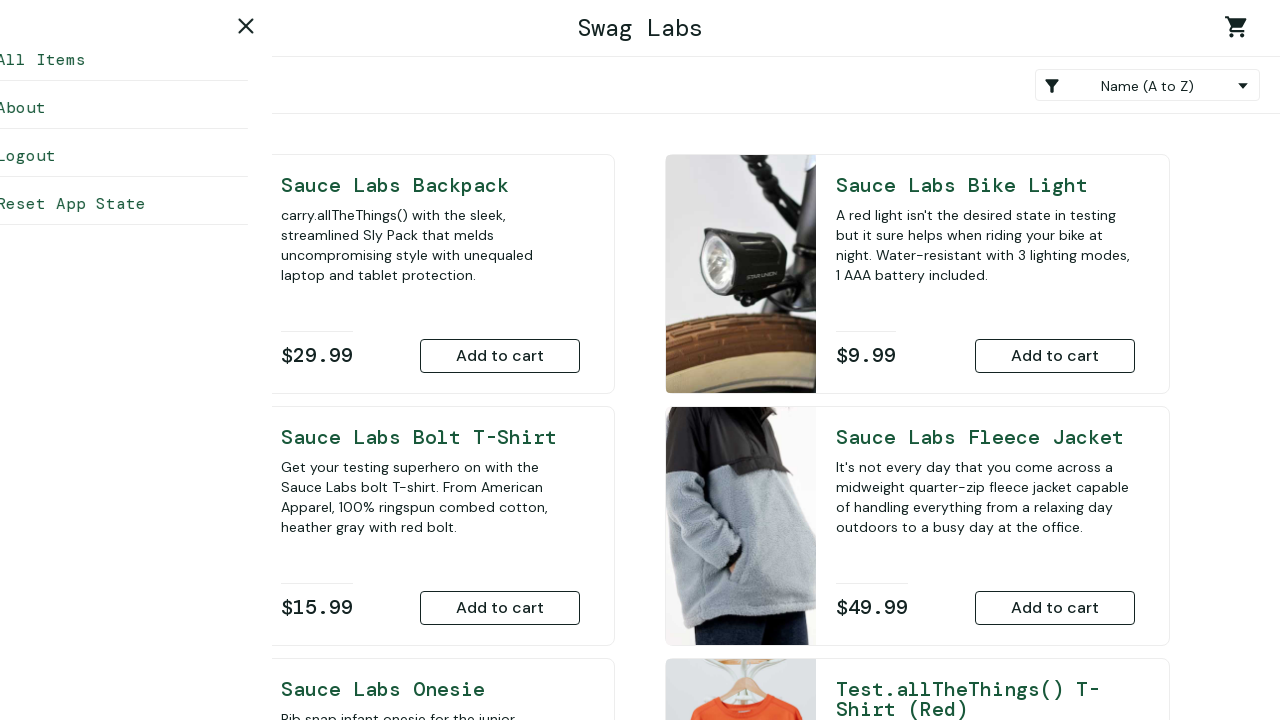

Clicked logout link to end session at (150, 156) on #logout_sidebar_link
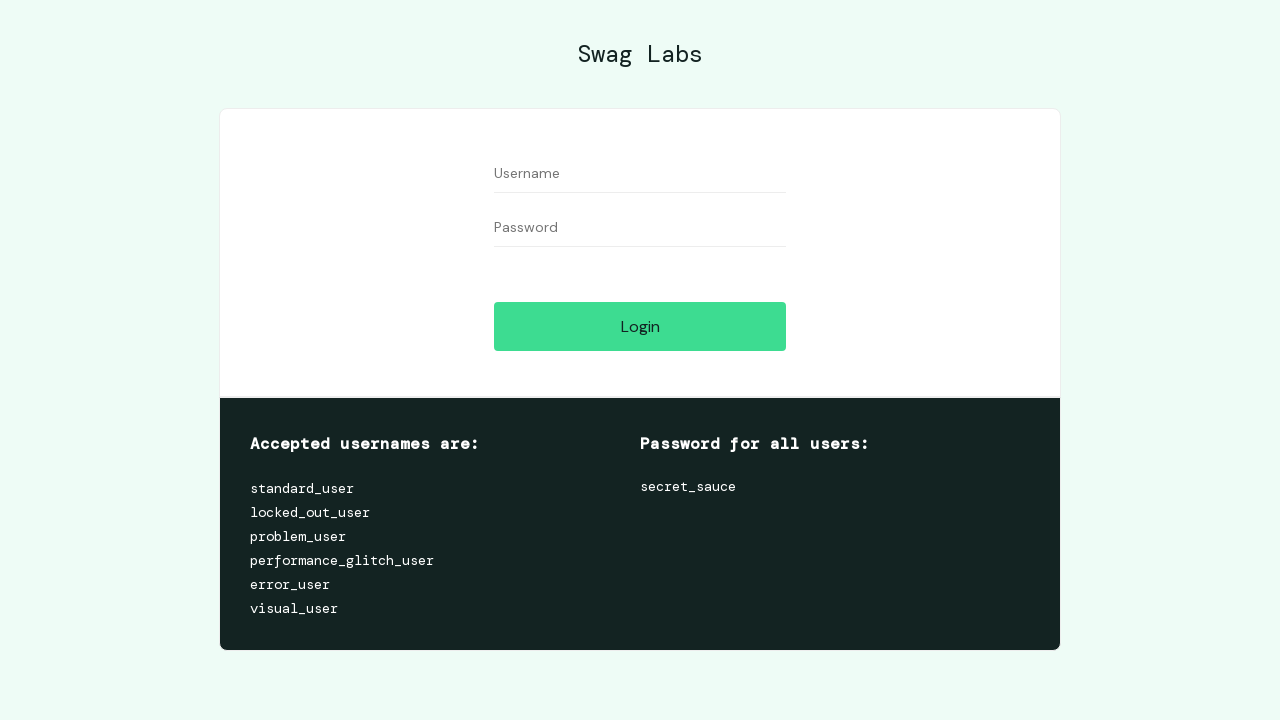

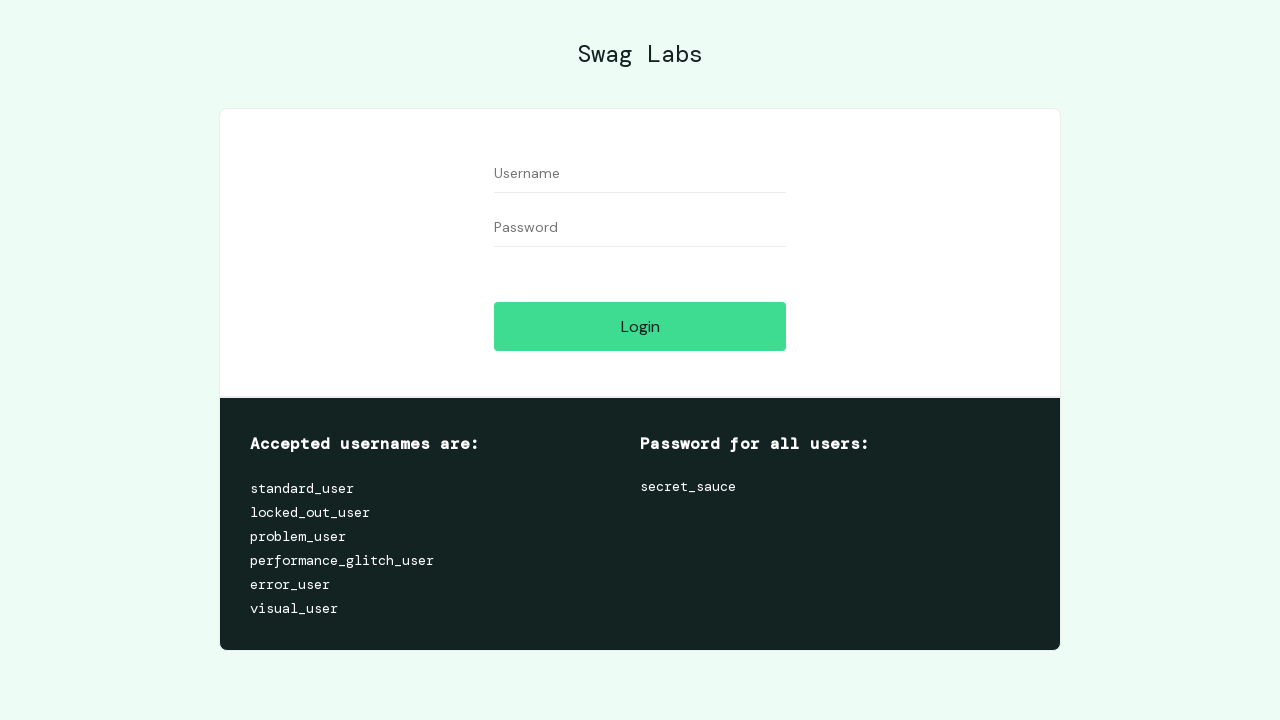